Tests the text box form on DemoQA by filling in the username field with a name

Starting URL: https://demoqa.com/text-box

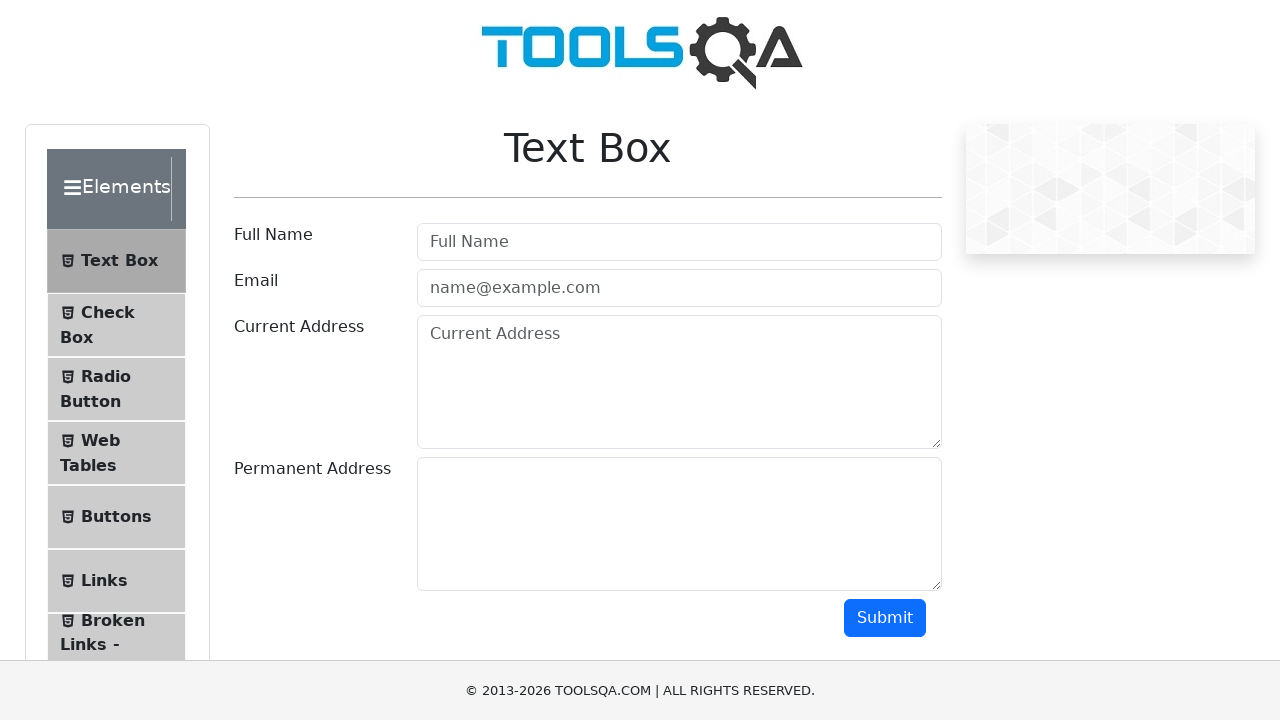

Navigated to DemoQA text box form page
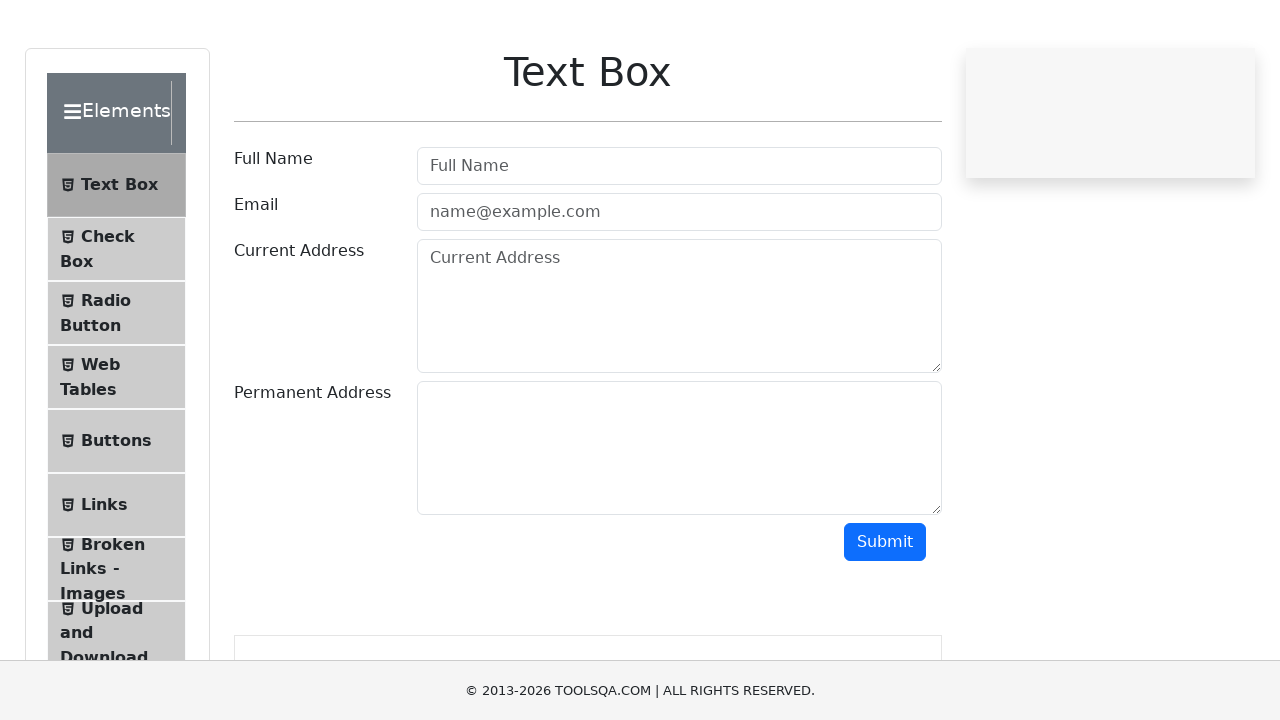

Filled username field with 'Rodrigo' on input[type='text']#userName
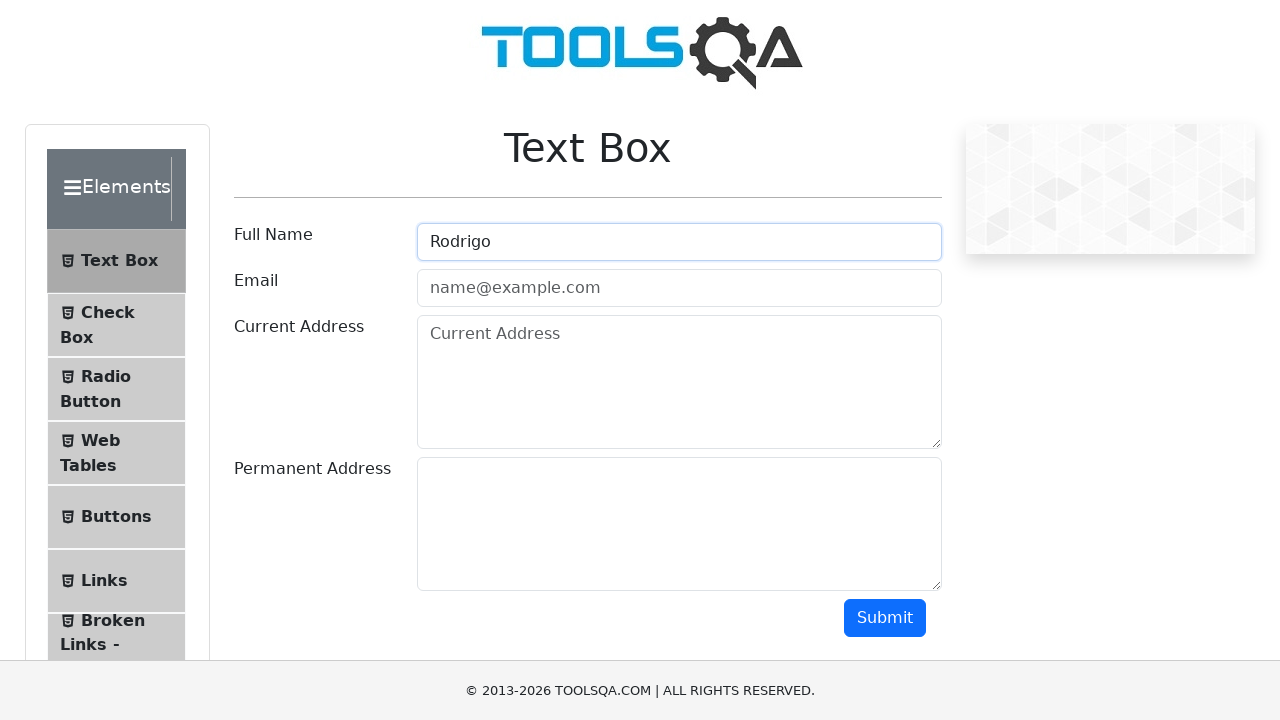

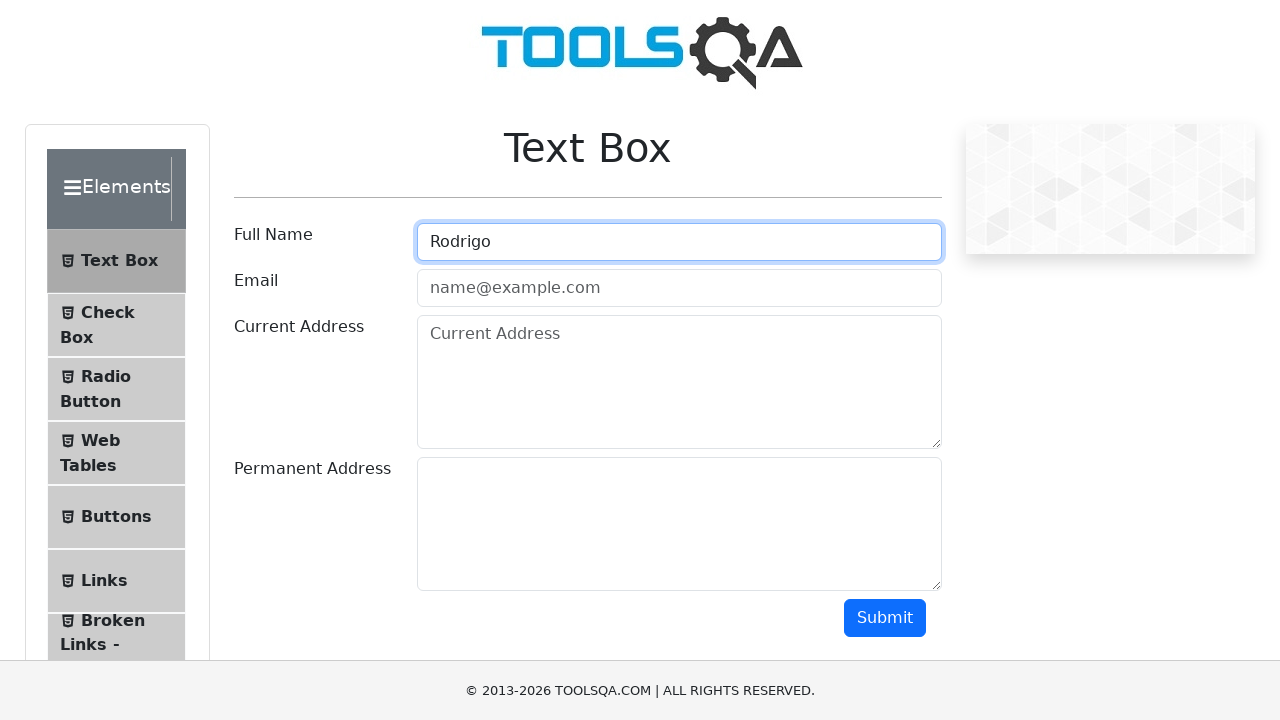